Verifies Location and Employment sections display correct headings, address, email link, and careers page link

Starting URL: https://www.andreandson.com/

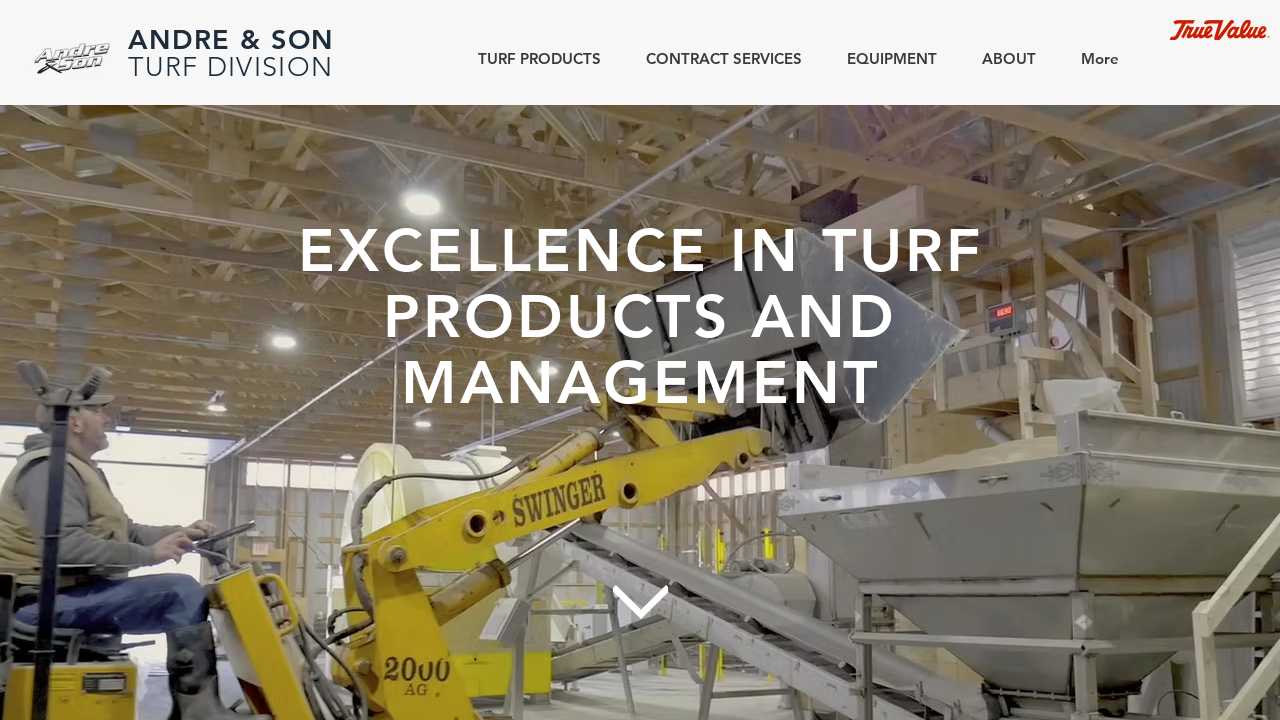

Scrolled to CONTACT section
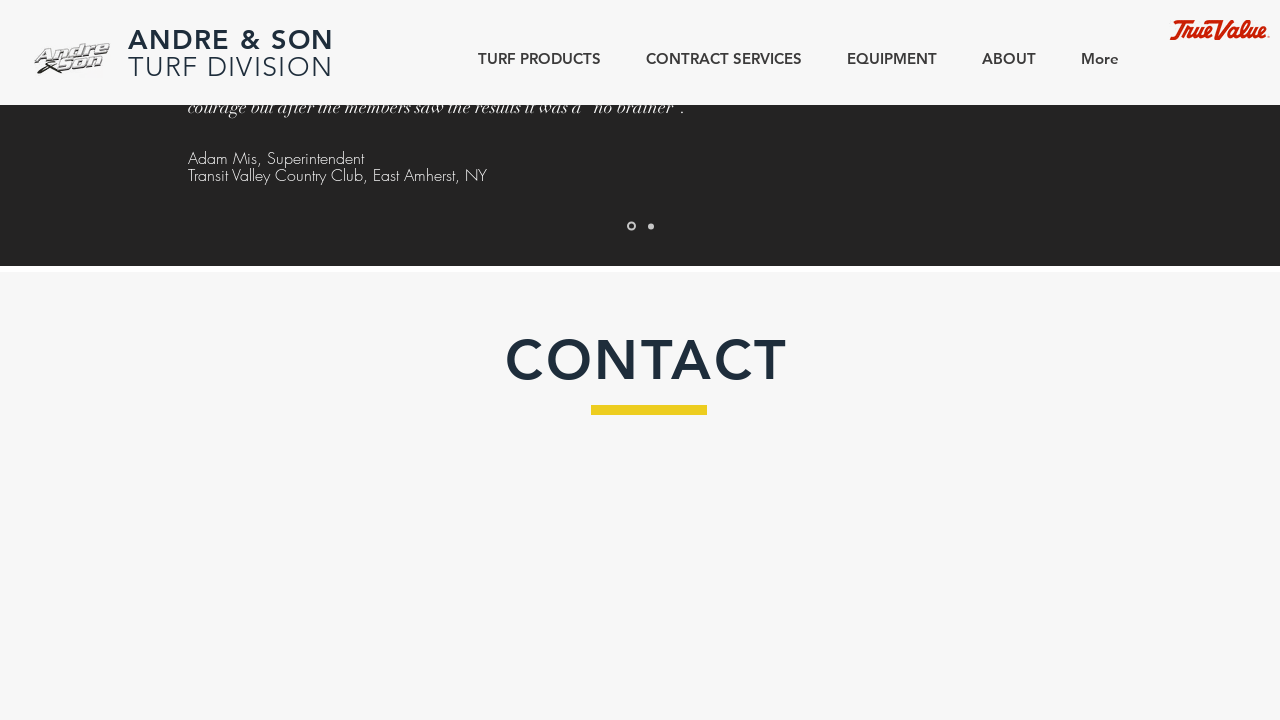

Located Location heading element
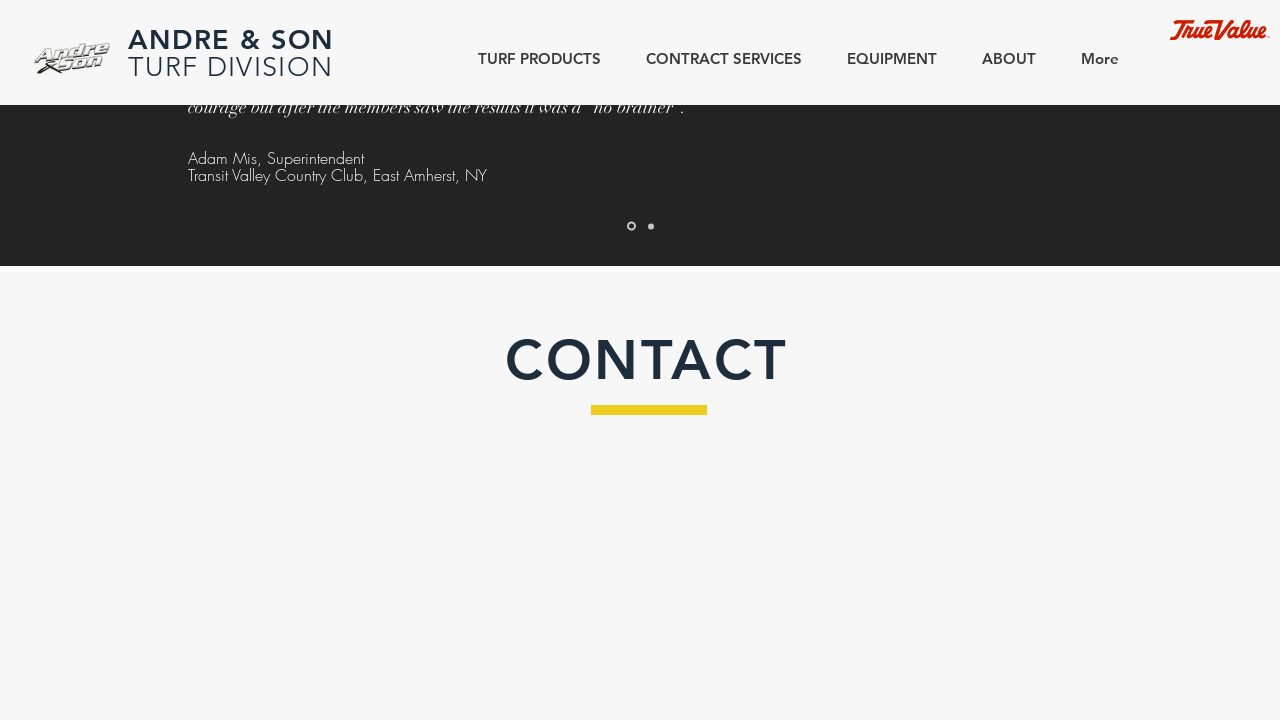

Location heading is now visible
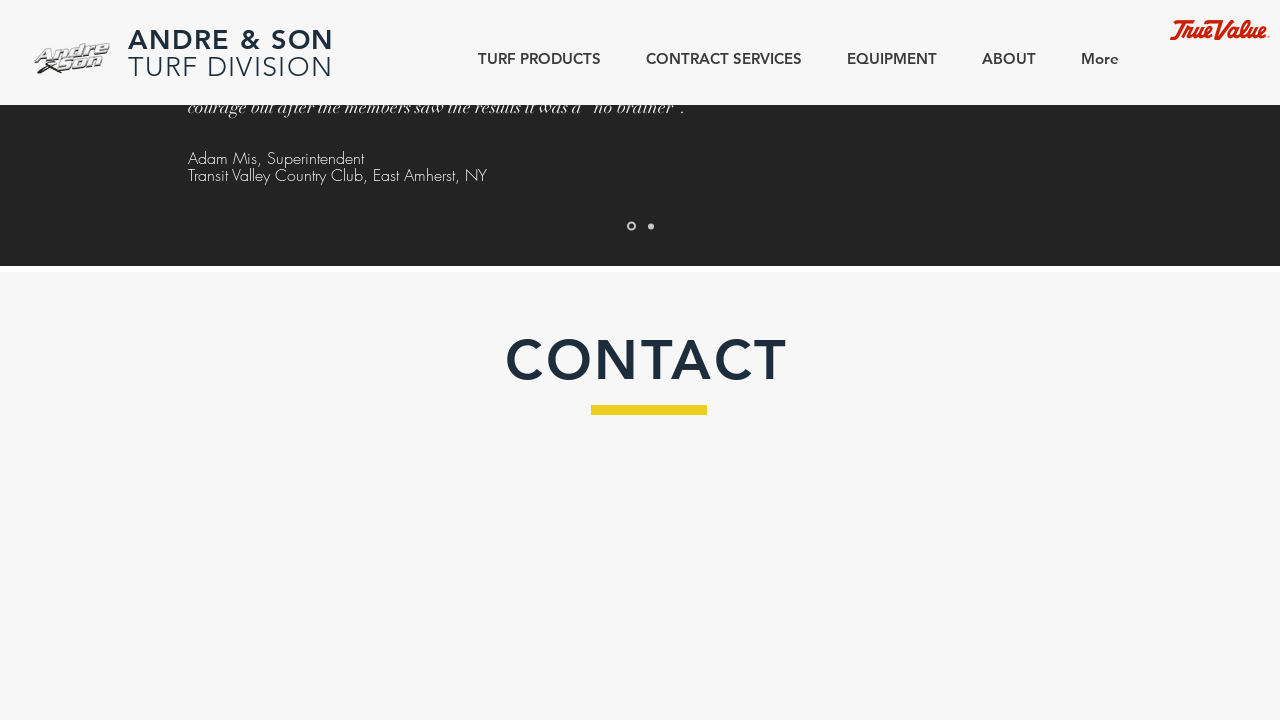

Located address text 'State Route 706'
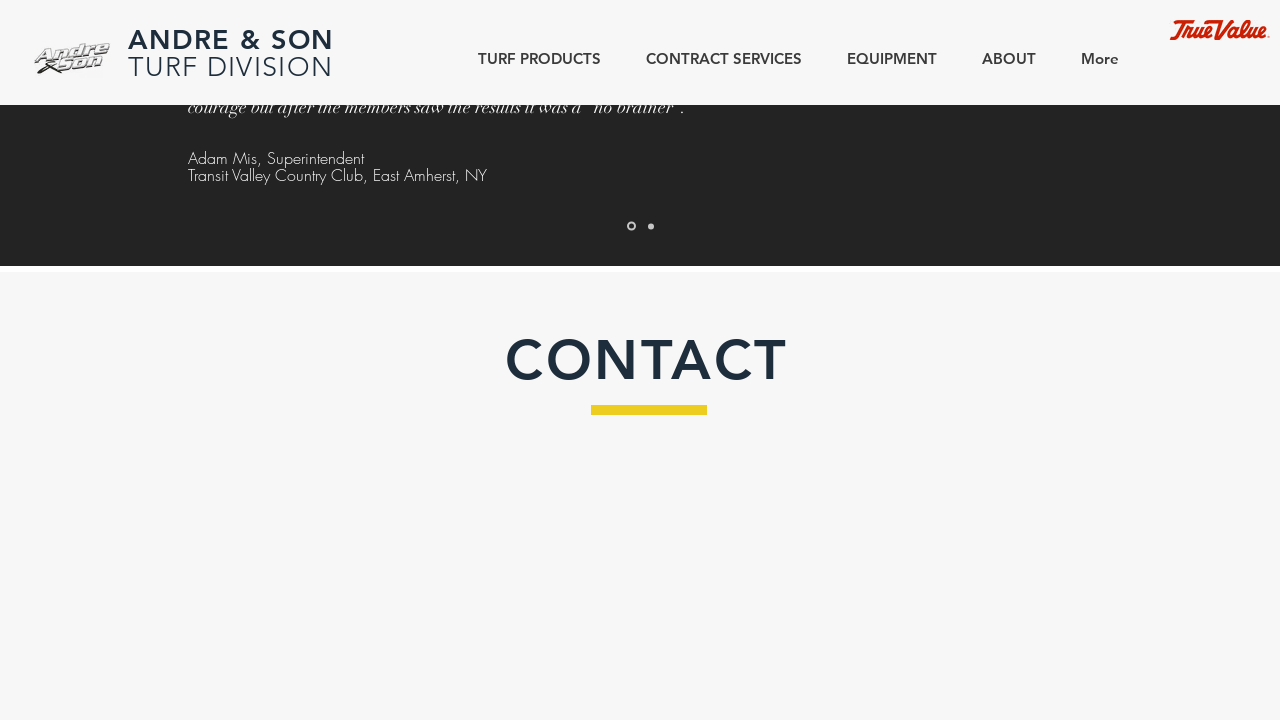

Address text 'State Route 706' is now visible
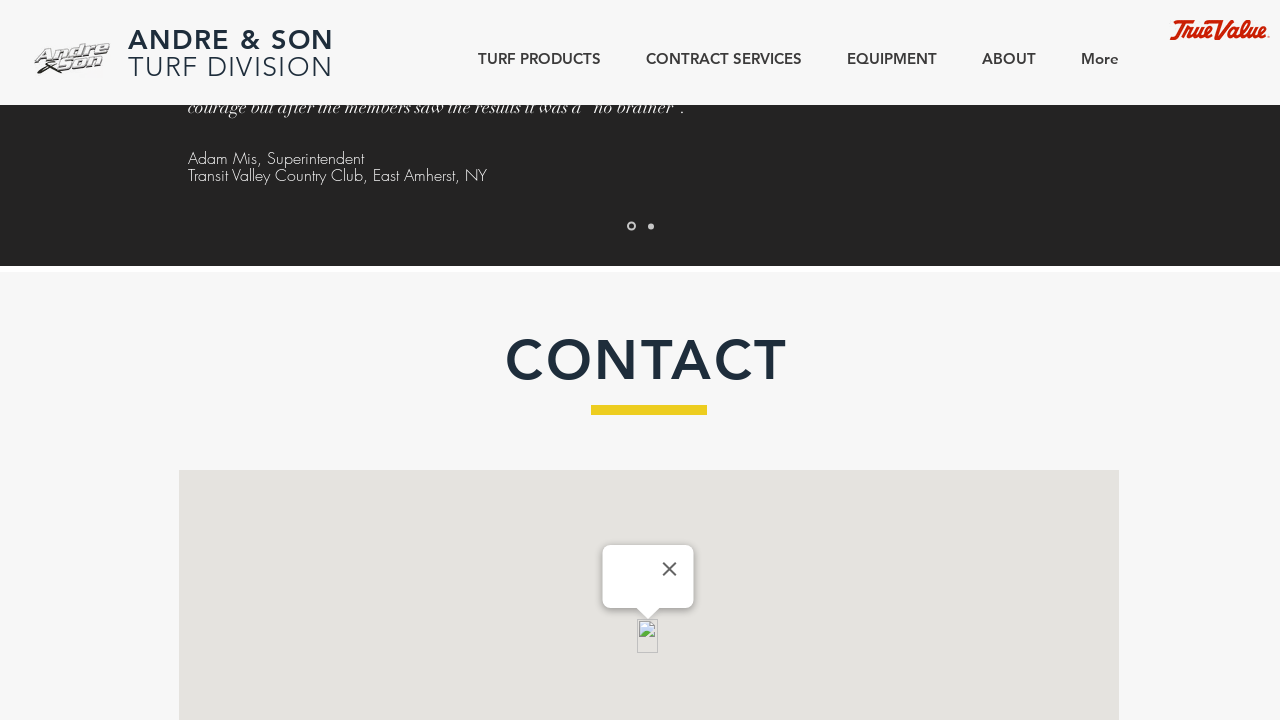

Located city and ZIP text 'Montrose, PA'
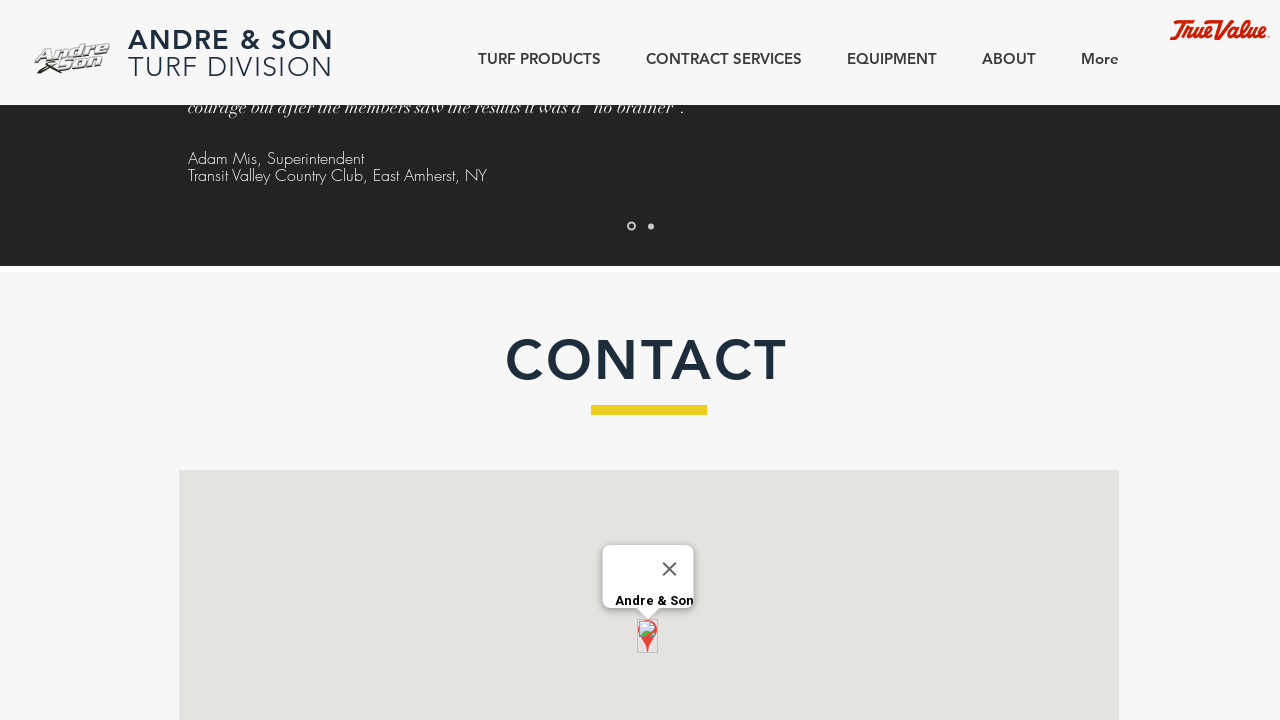

City and ZIP text 'Montrose, PA' is now visible
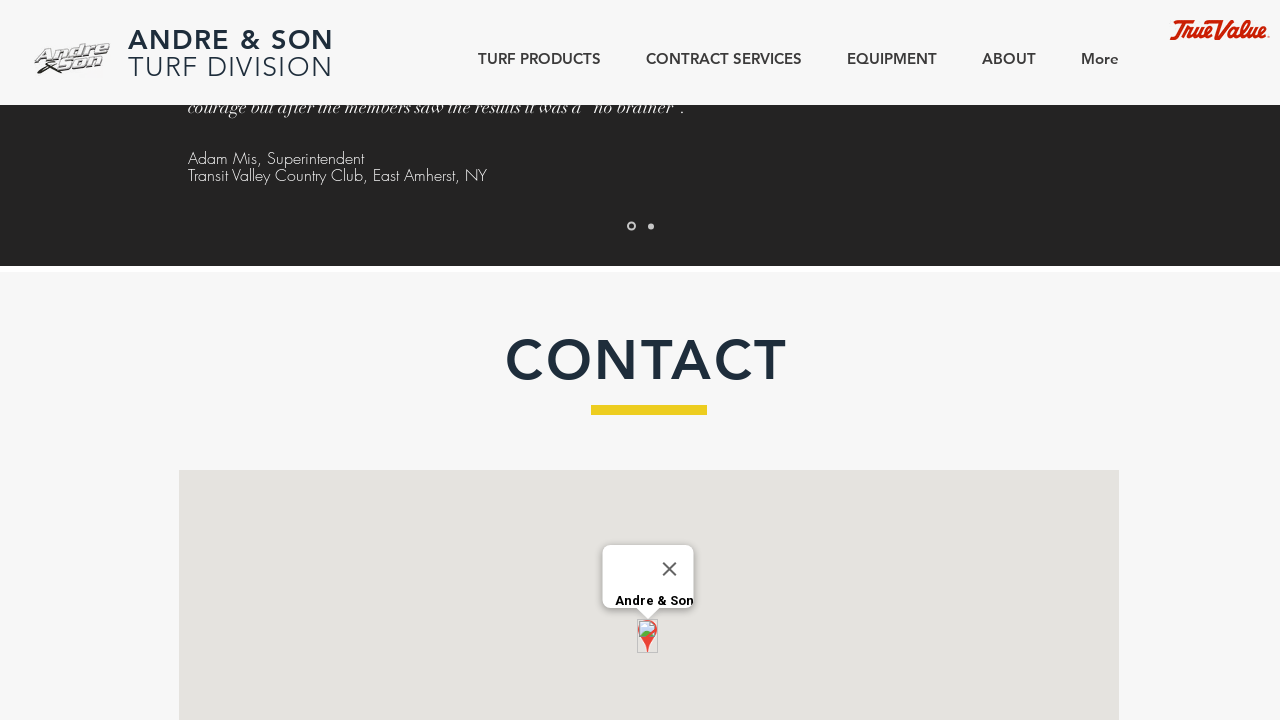

Located email link 'turf@andreandson.com'
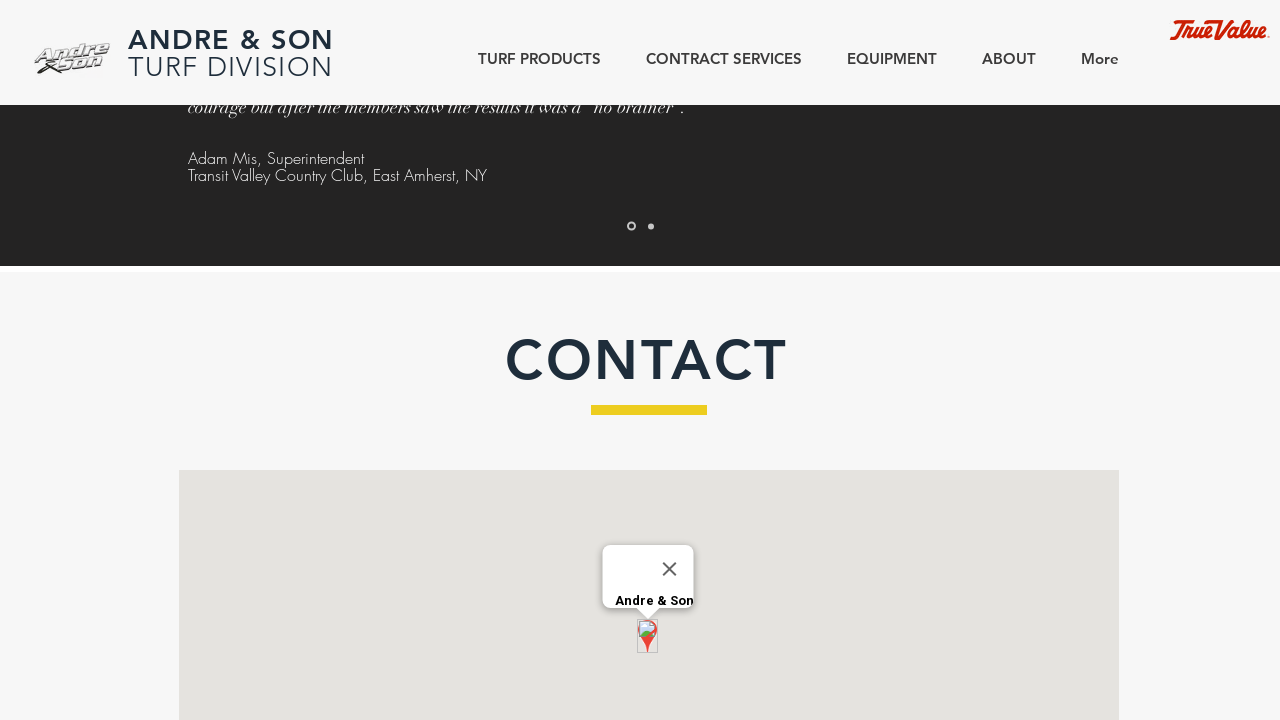

Email link 'turf@andreandson.com' is now visible
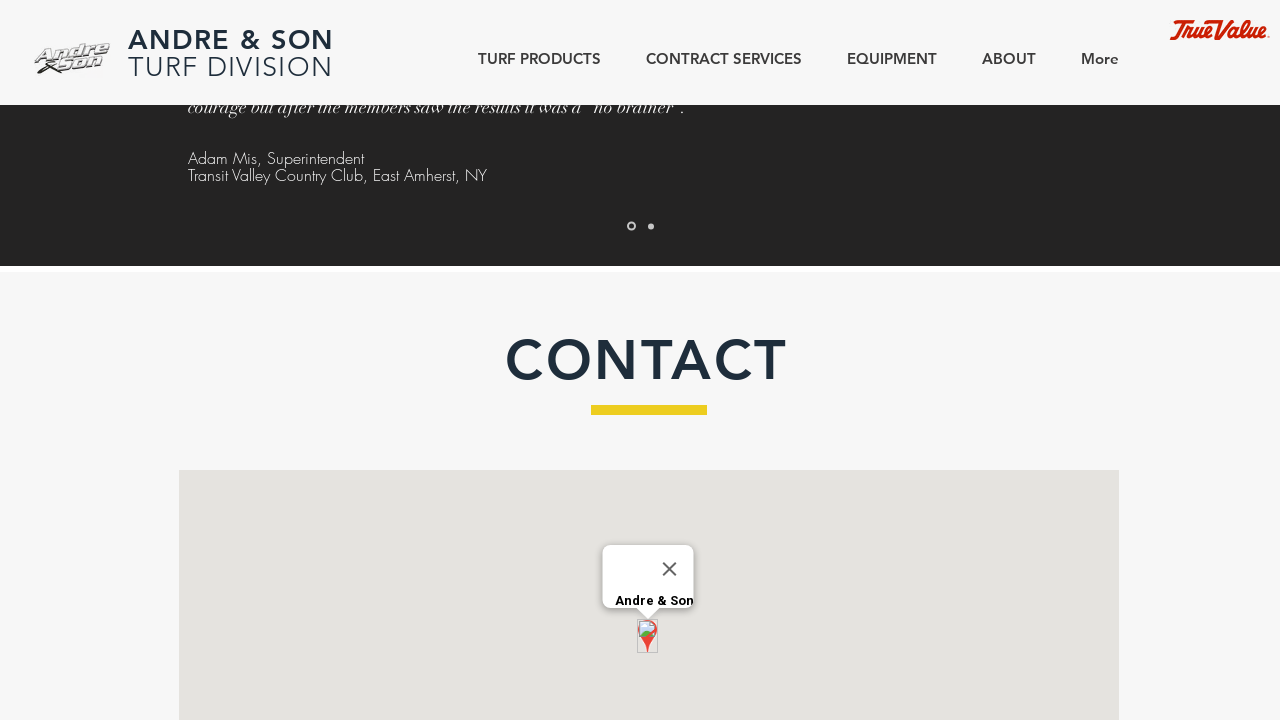

Located Employment heading element
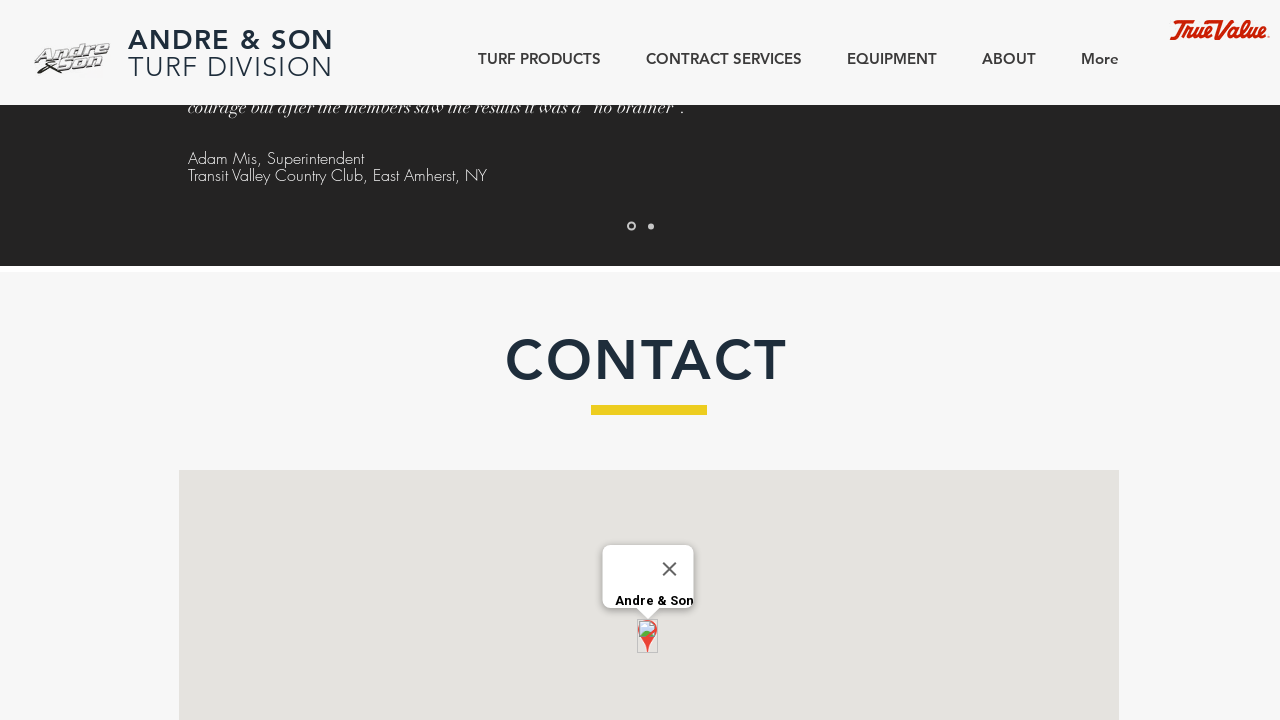

Employment heading is now visible
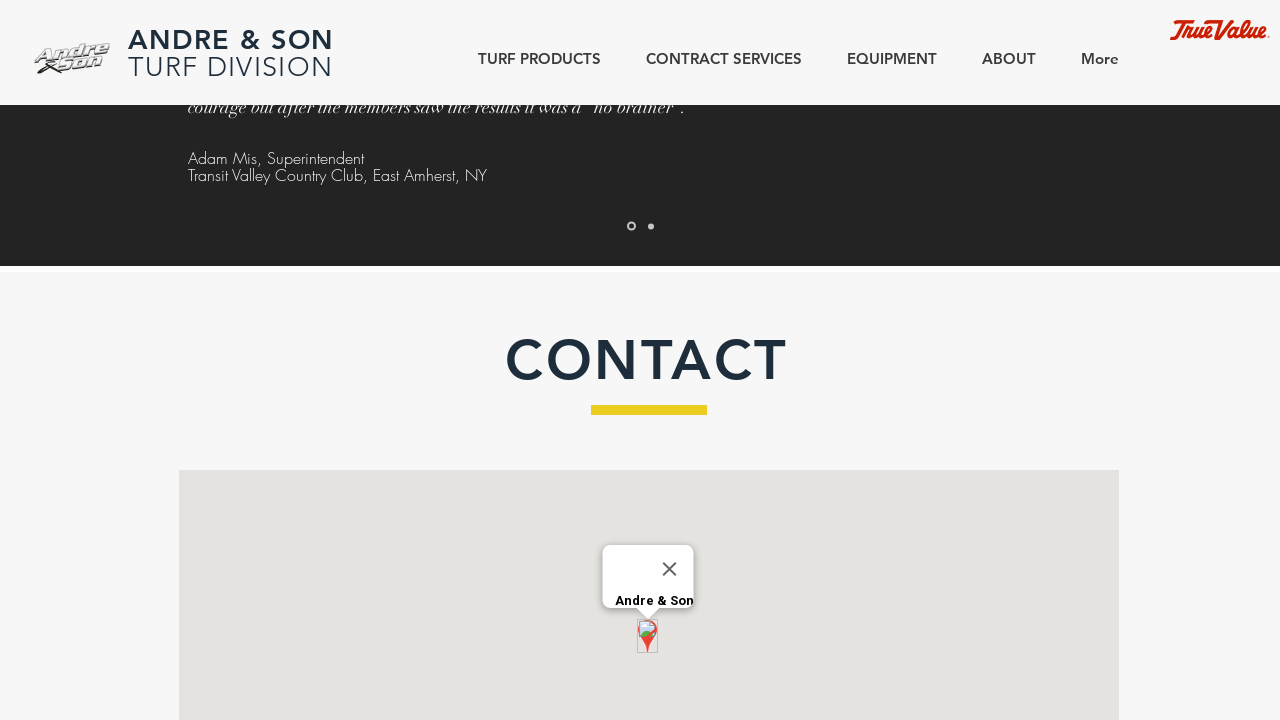

Located employment paragraph text 'We are always looking for talented individuals'
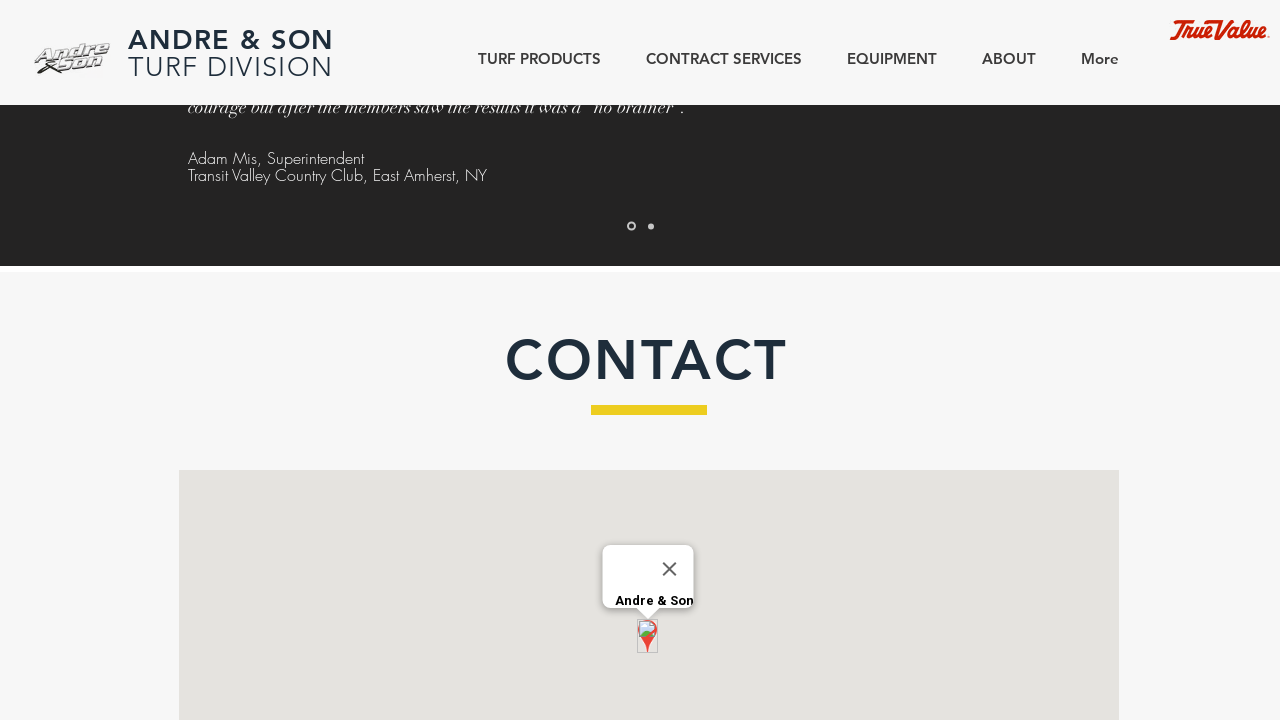

Employment paragraph text is now visible
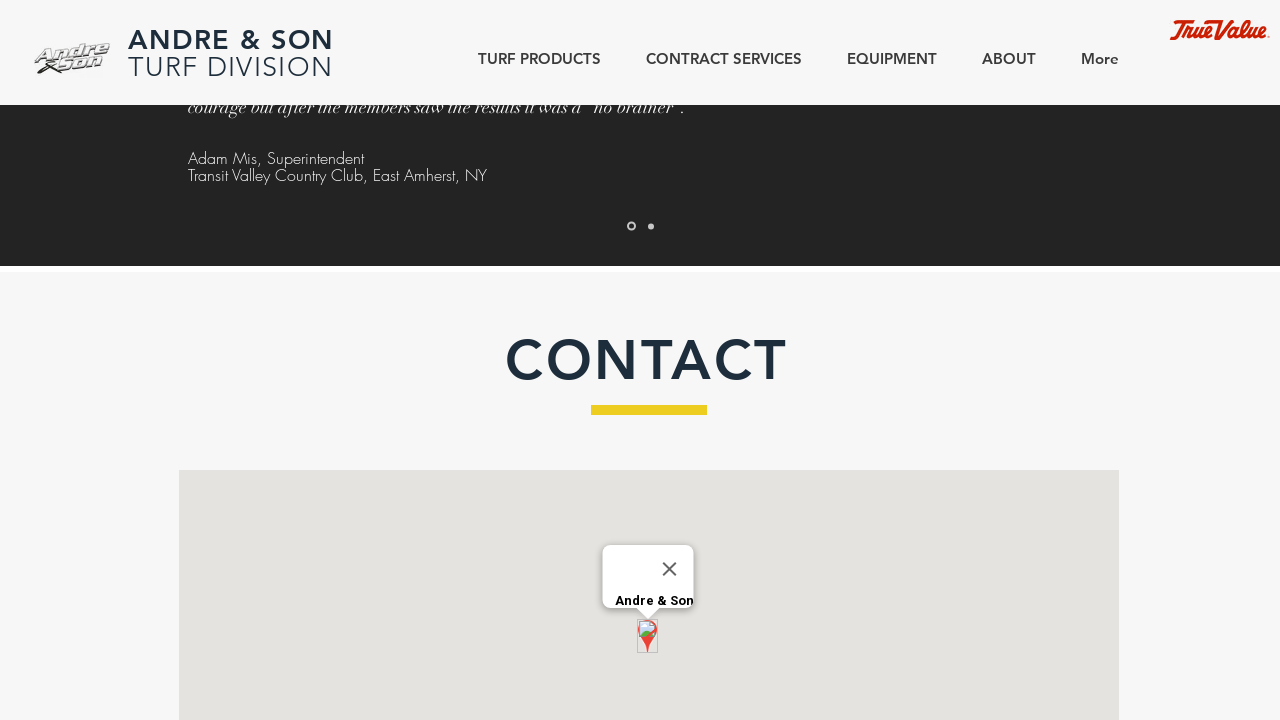

Located careers page link text
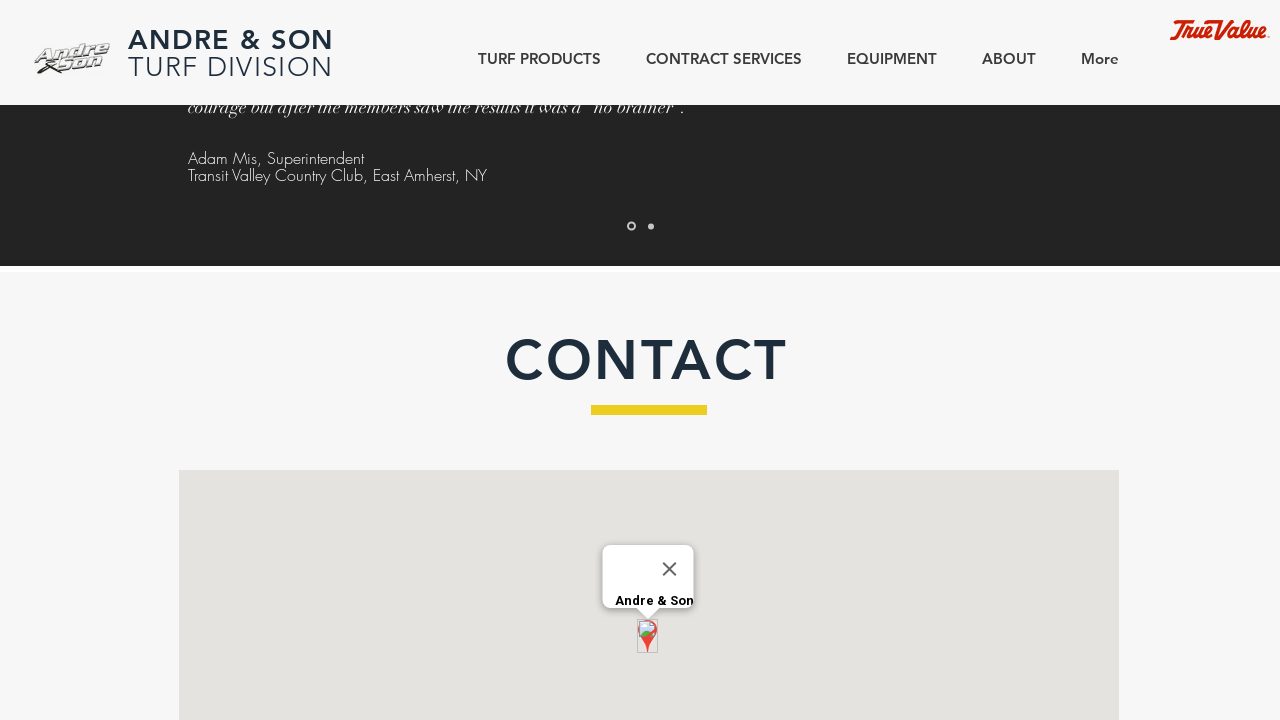

Careers page link text is now visible
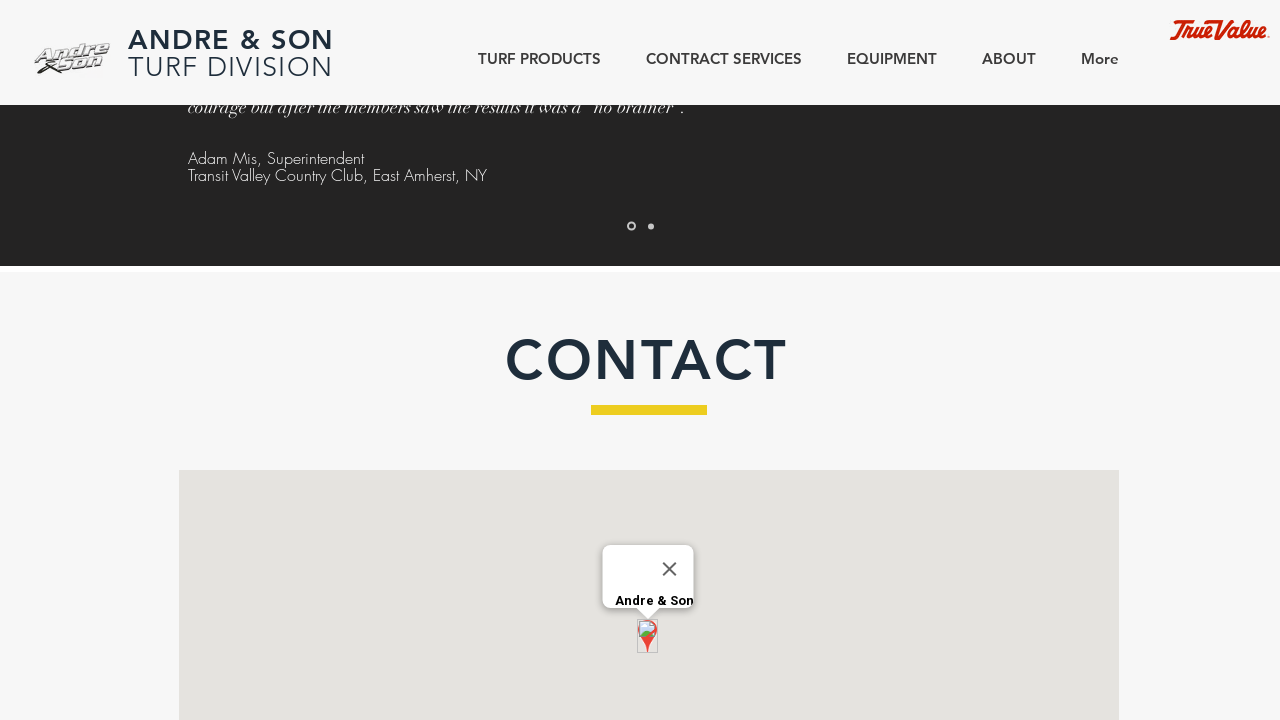

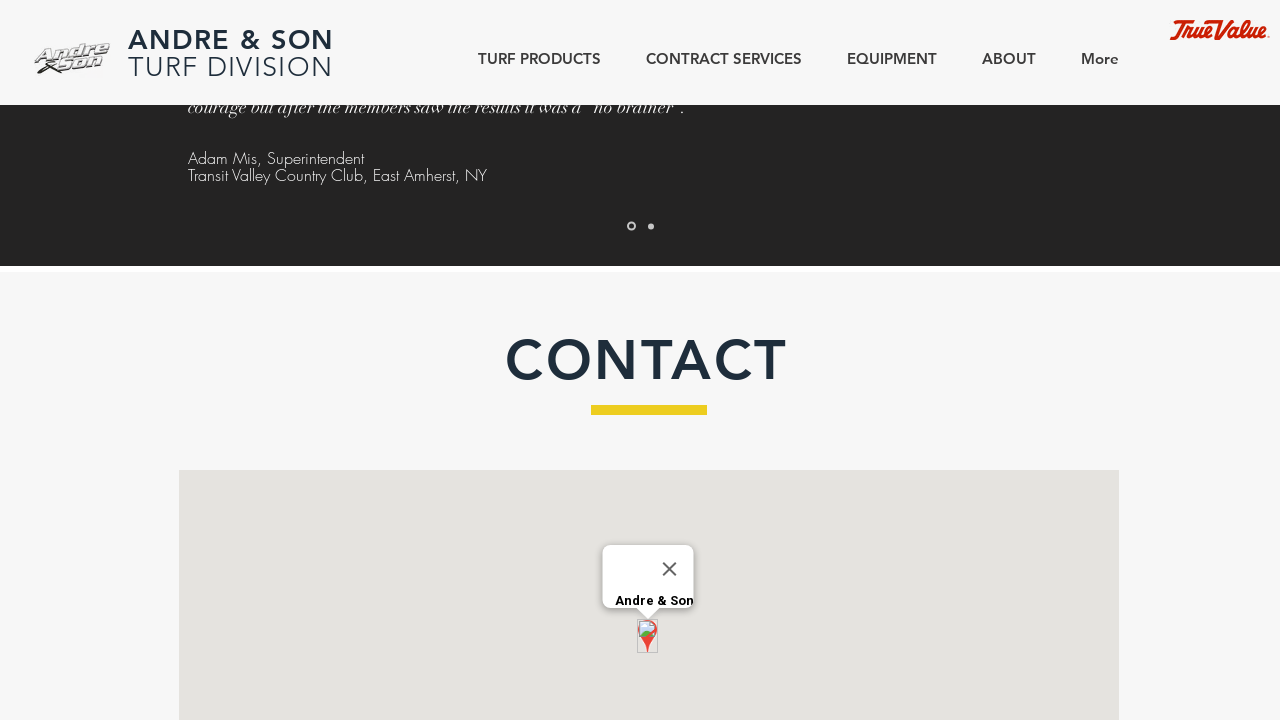